Tests selecting a single value from a dropdown by switching to an iframe and selecting an option by index from a car selection dropdown

Starting URL: https://www.w3schools.com/tags/tryit.asp?filename=tryhtml_select_multiple

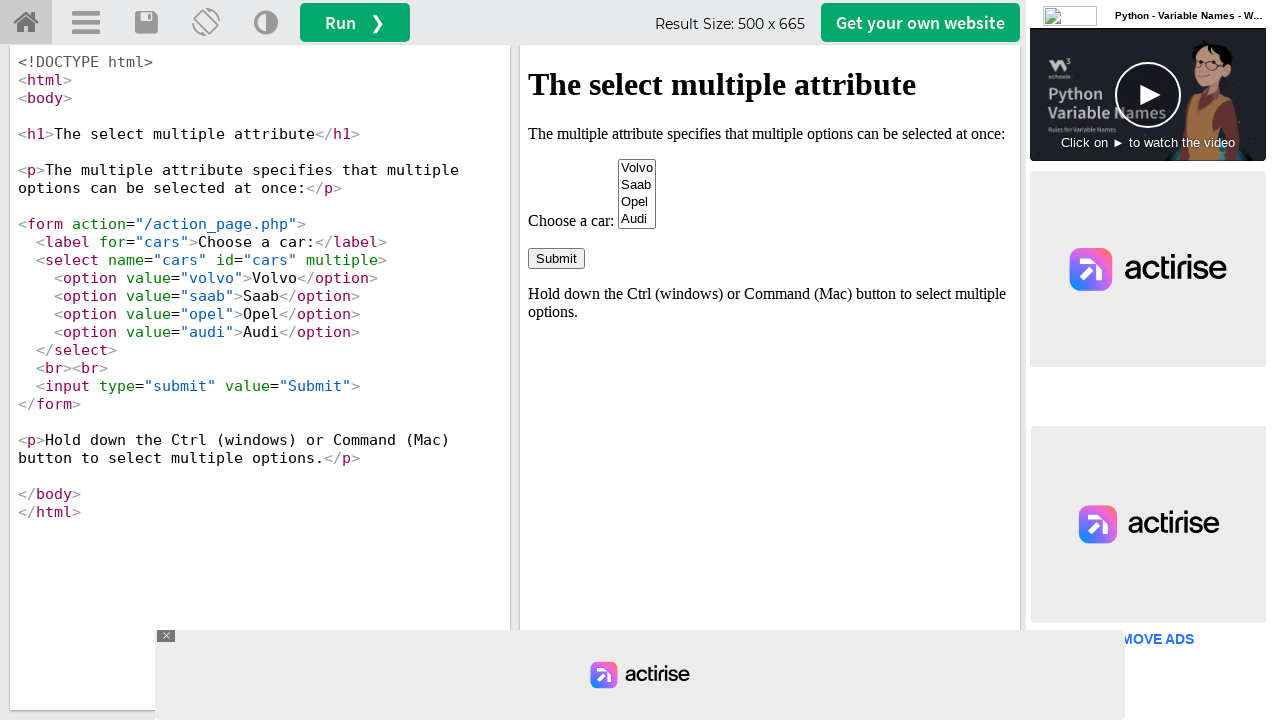

Located iframe with id 'iframeResult'
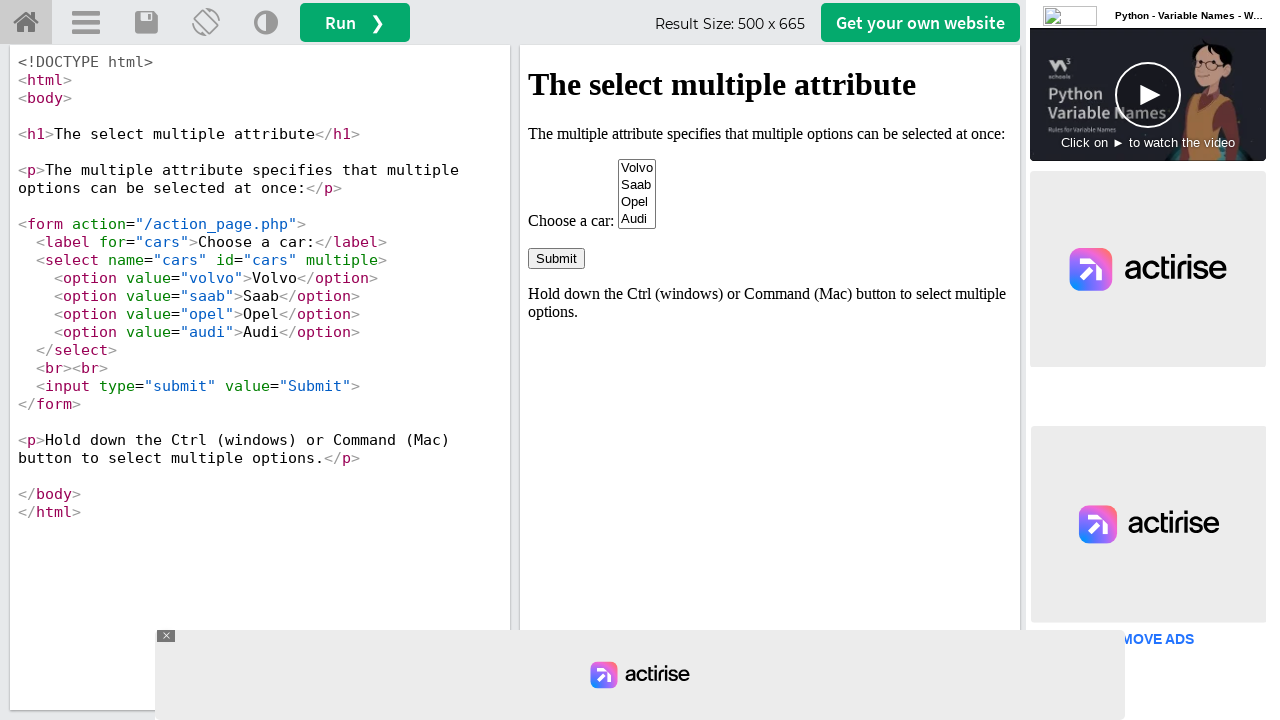

Selected option at index 1 from car selection dropdown on #iframeResult >> internal:control=enter-frame >> select[name='cars']
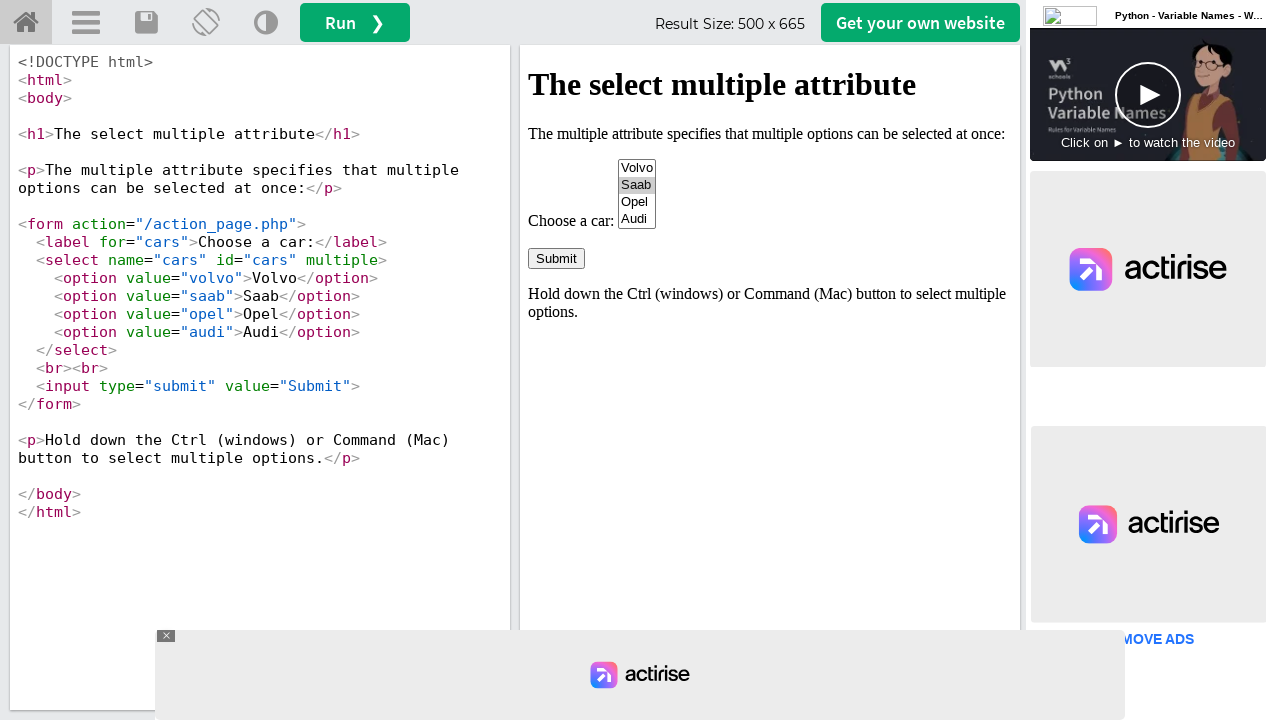

Waited 1000ms for selection to be visible
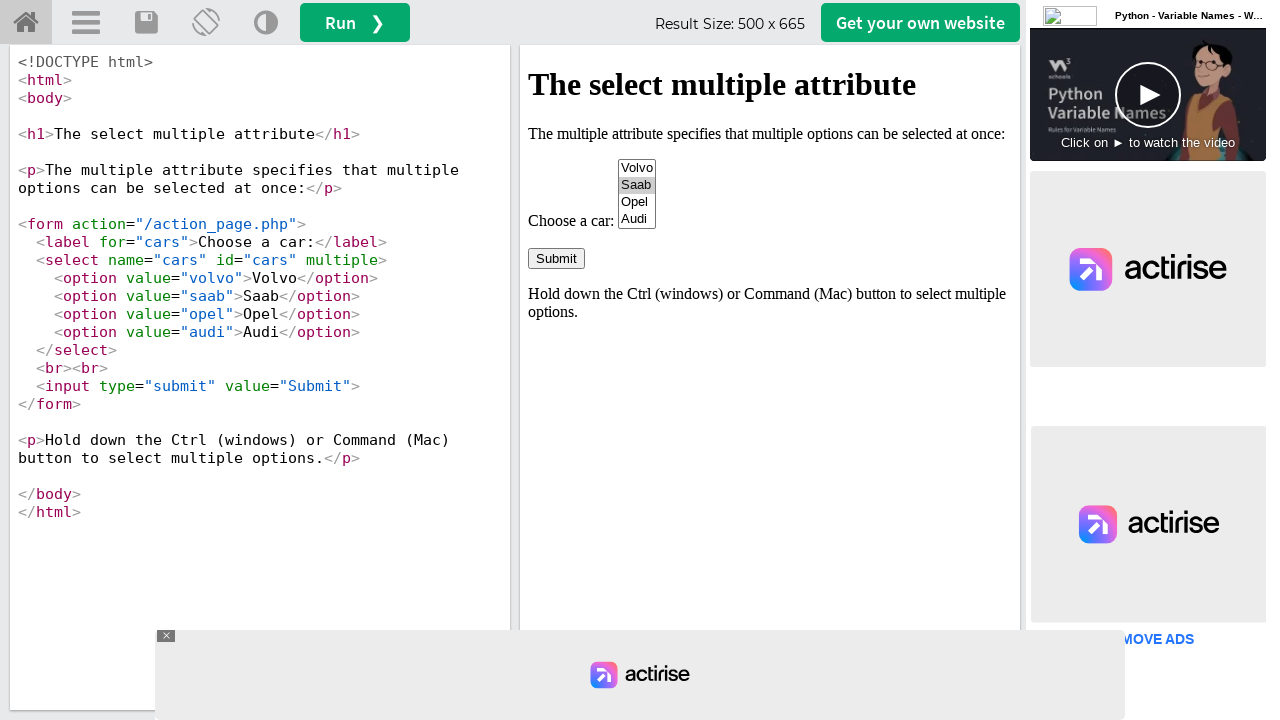

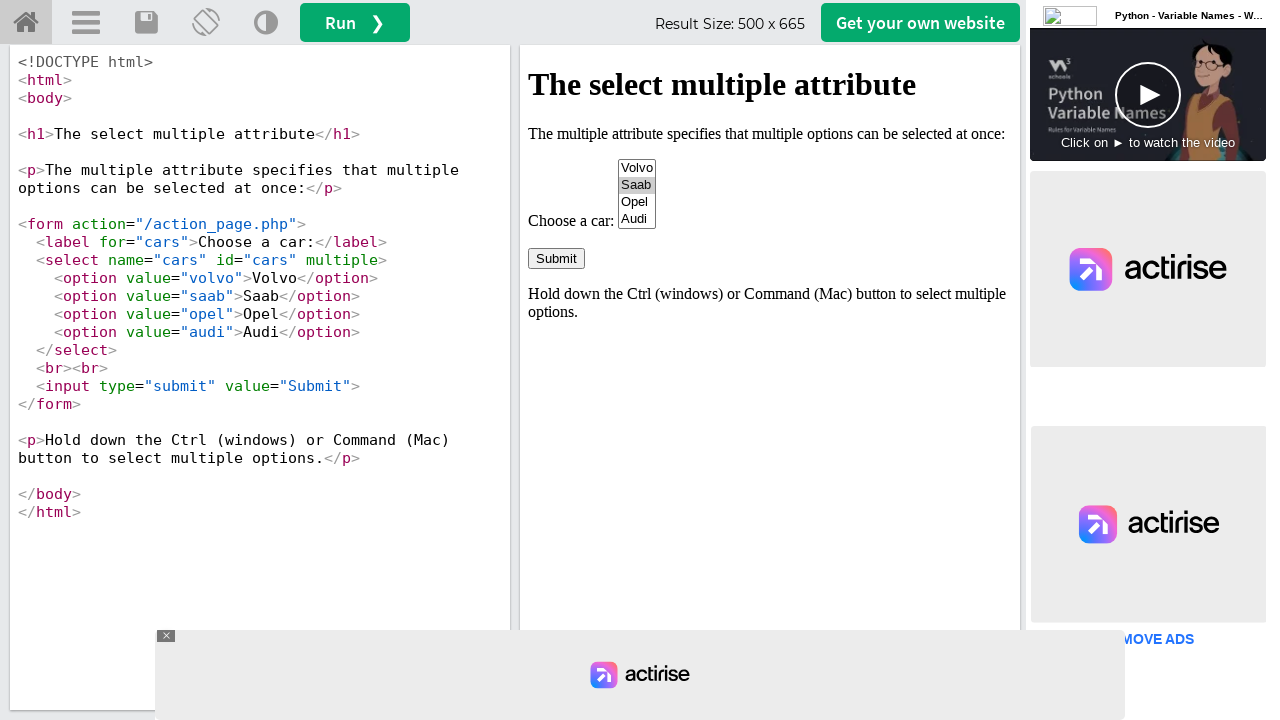